Tests a math challenge form by reading a displayed value, calculating a mathematical result (log of absolute value of 12*sin(x)), entering the answer, checking a checkbox, selecting a radio button, and submitting the form.

Starting URL: https://suninjuly.github.io/math.html

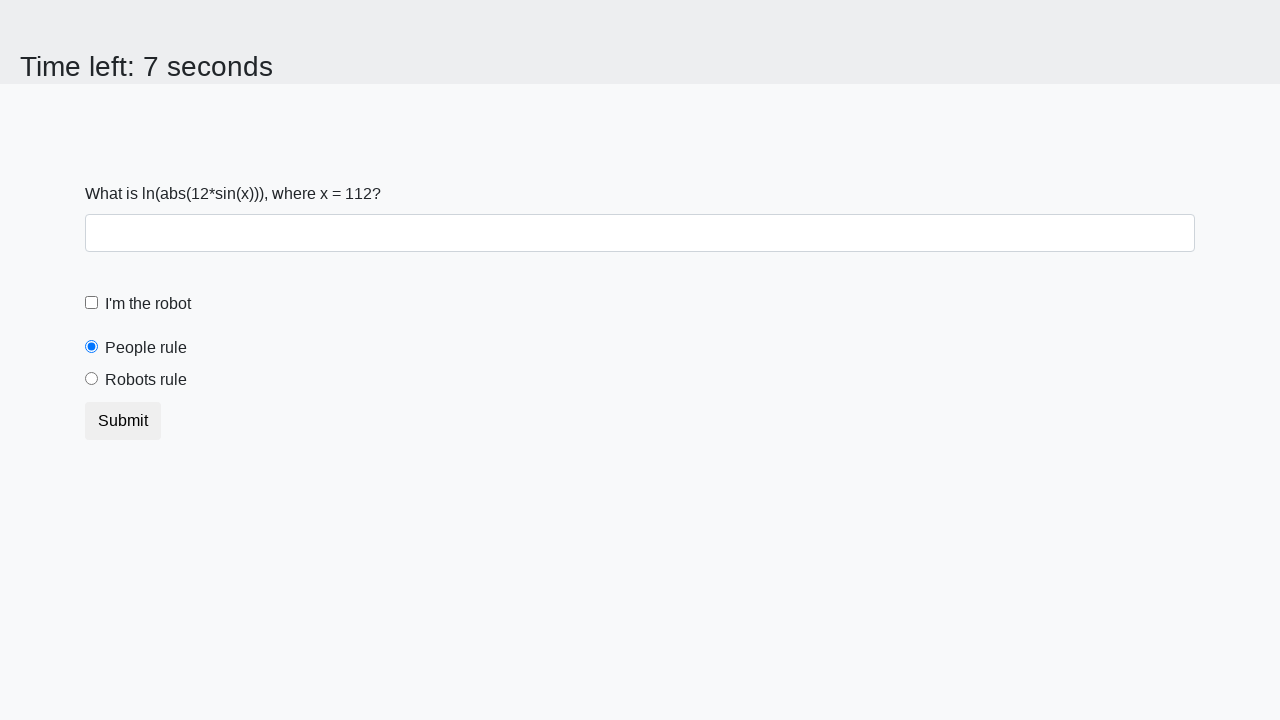

Located and read the input value element
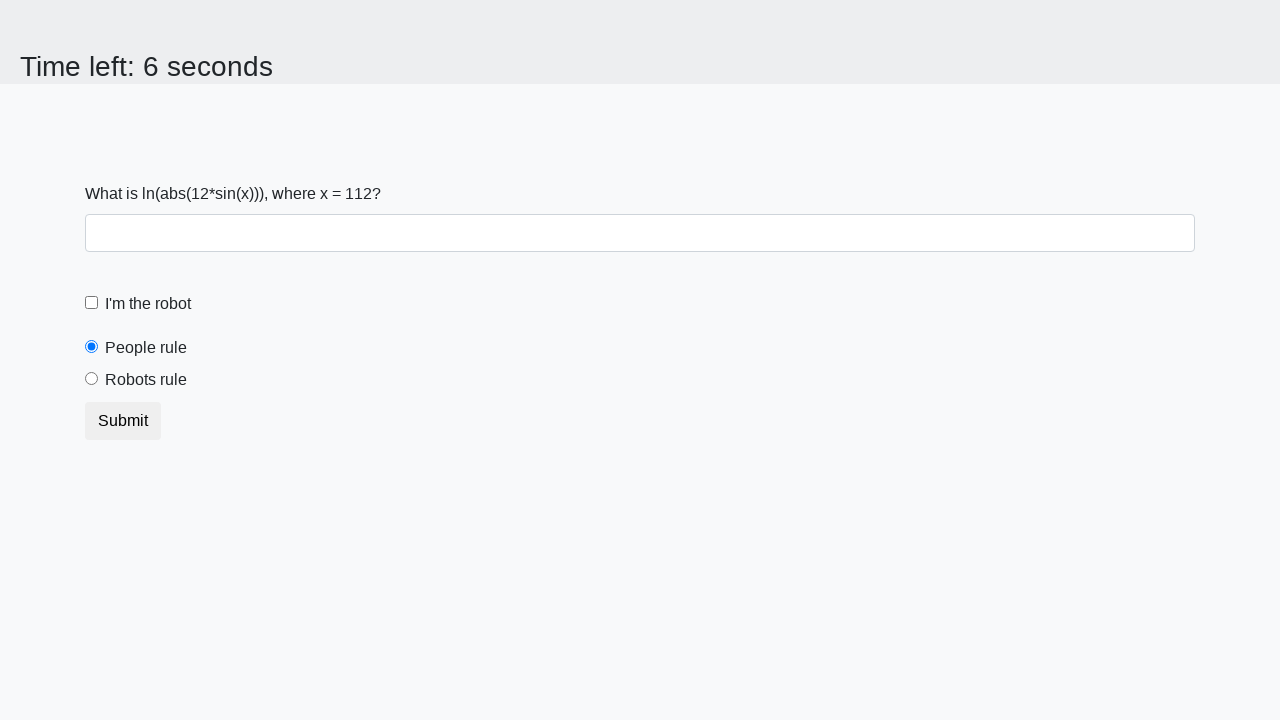

Calculated answer using formula log(abs(12*sin(112)))
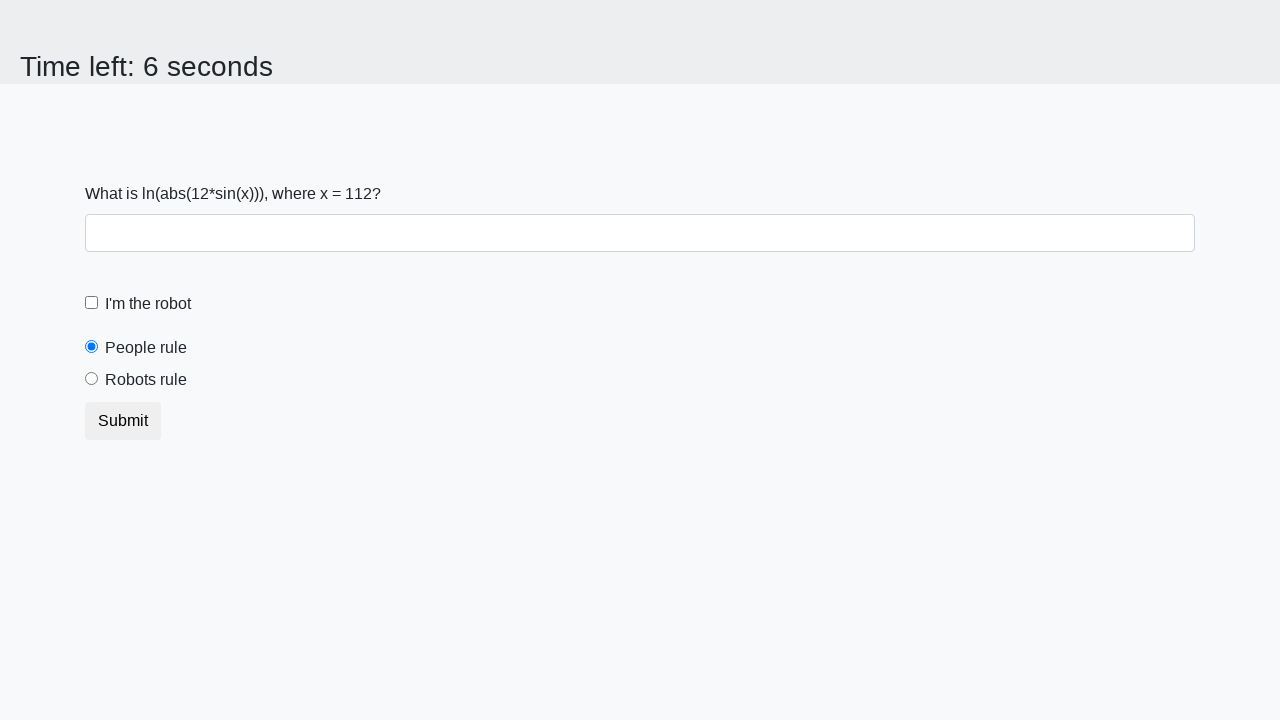

Filled answer field with calculated value: 2.3683678946061817 on #answer
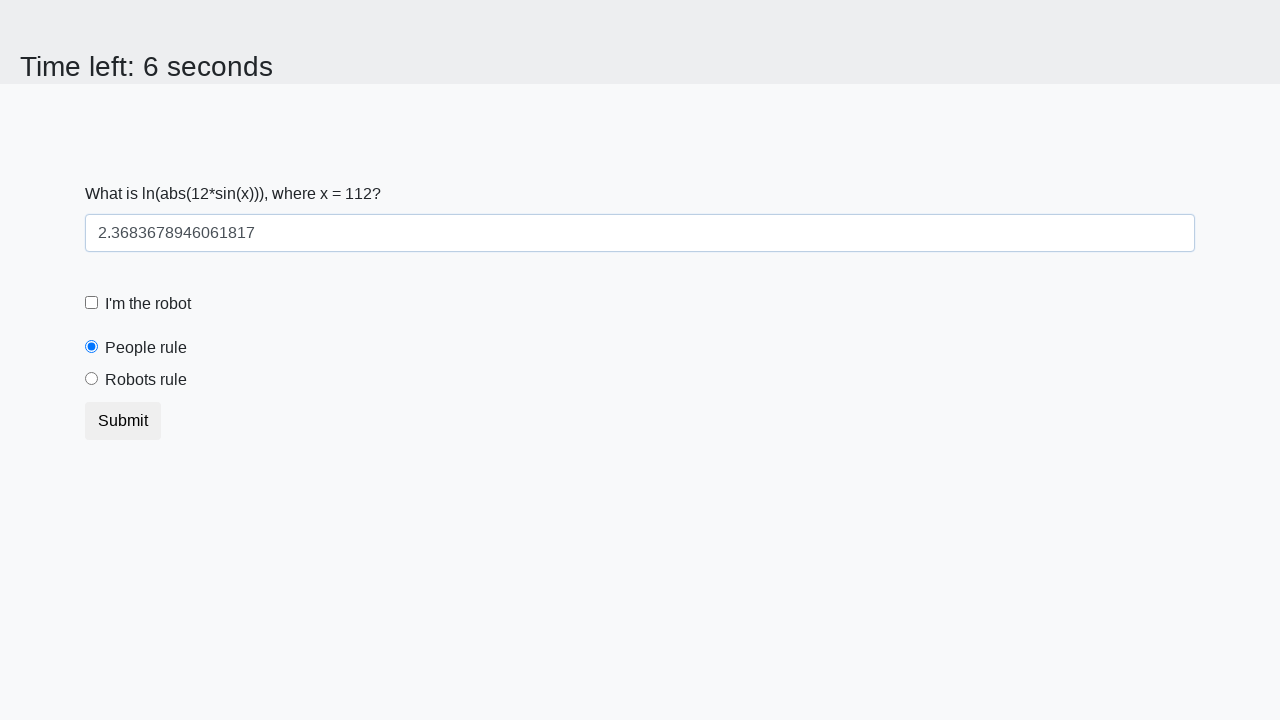

Checked the robot checkbox at (92, 303) on #robotCheckbox
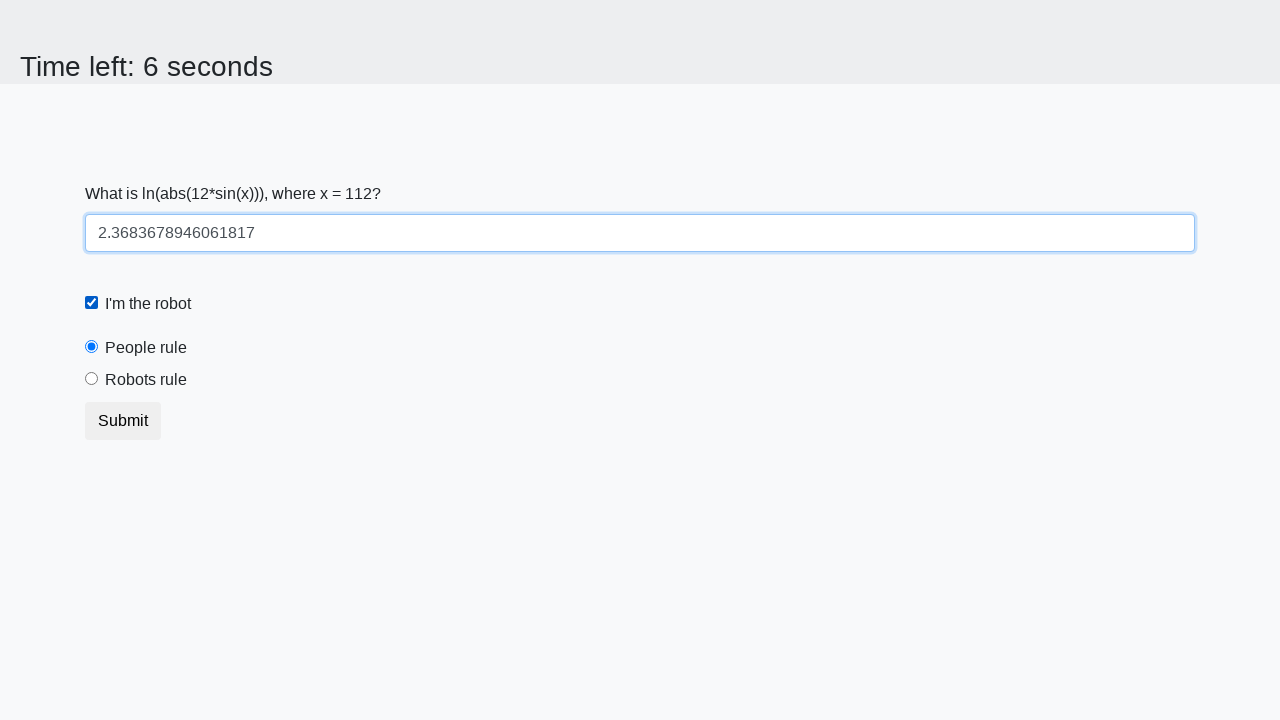

Selected the 'robots rule' radio button at (92, 379) on #robotsRule
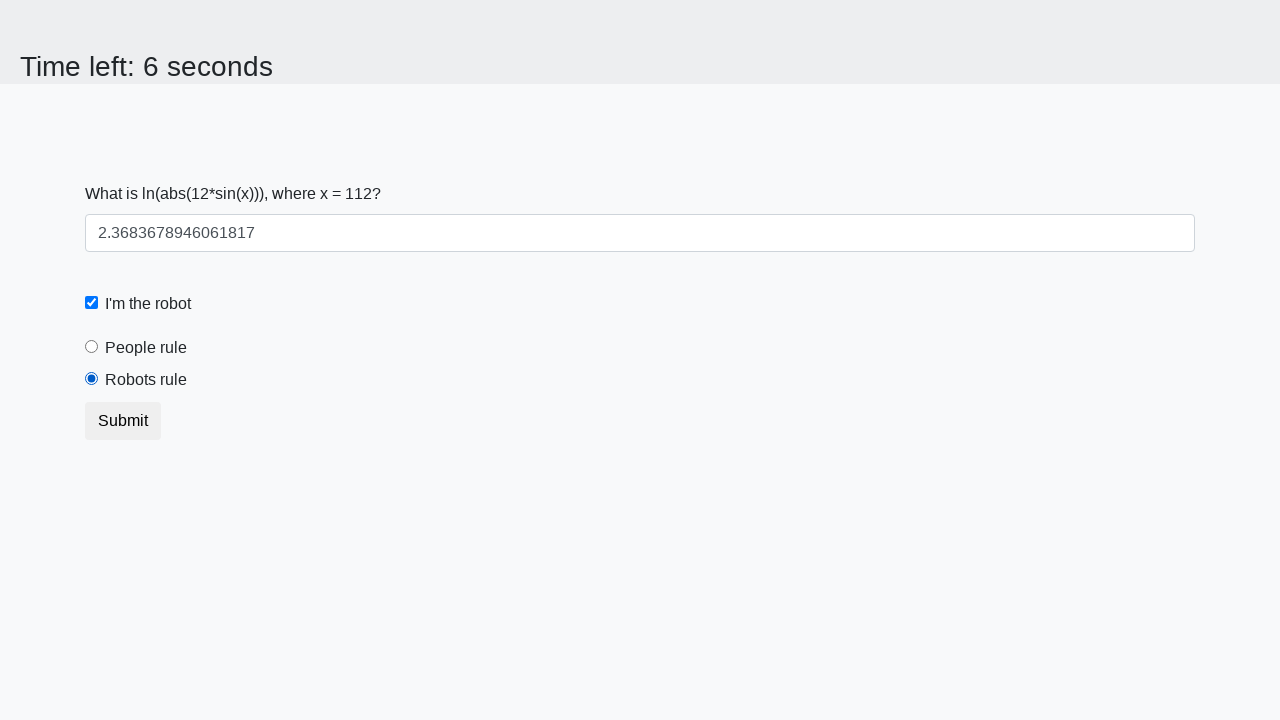

Submitted the form by clicking the submit button at (123, 421) on button[type='submit']
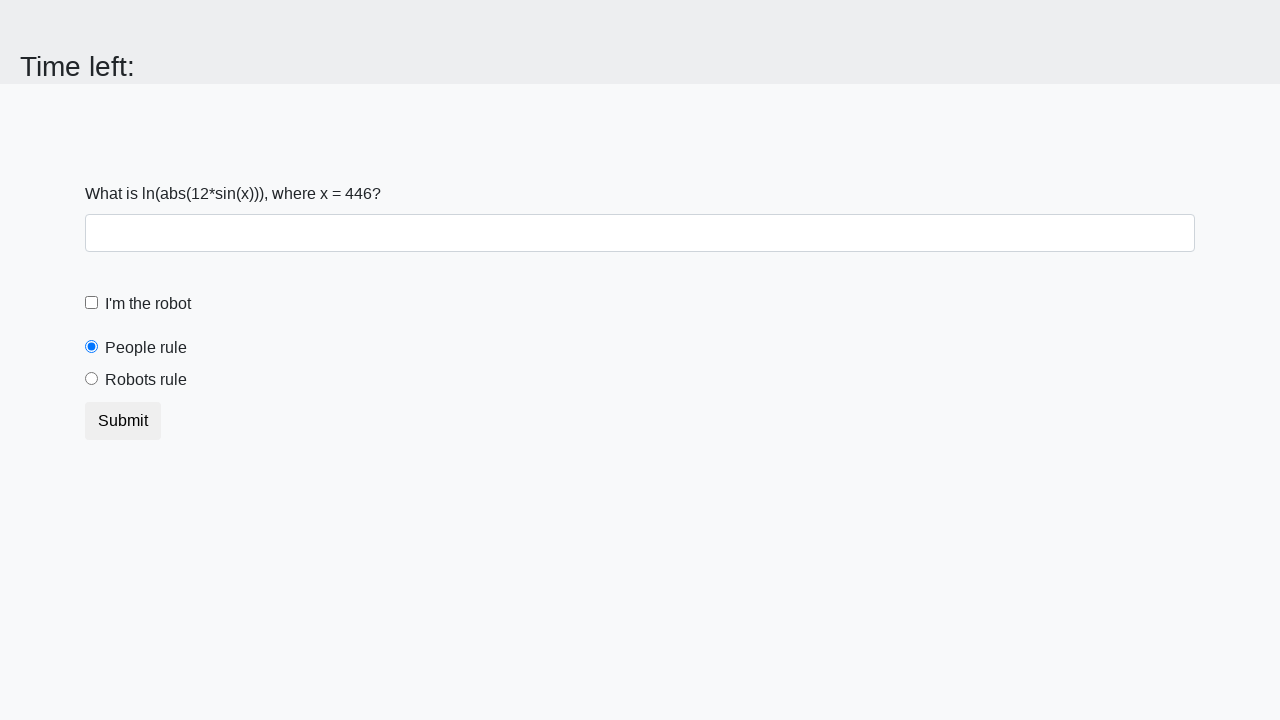

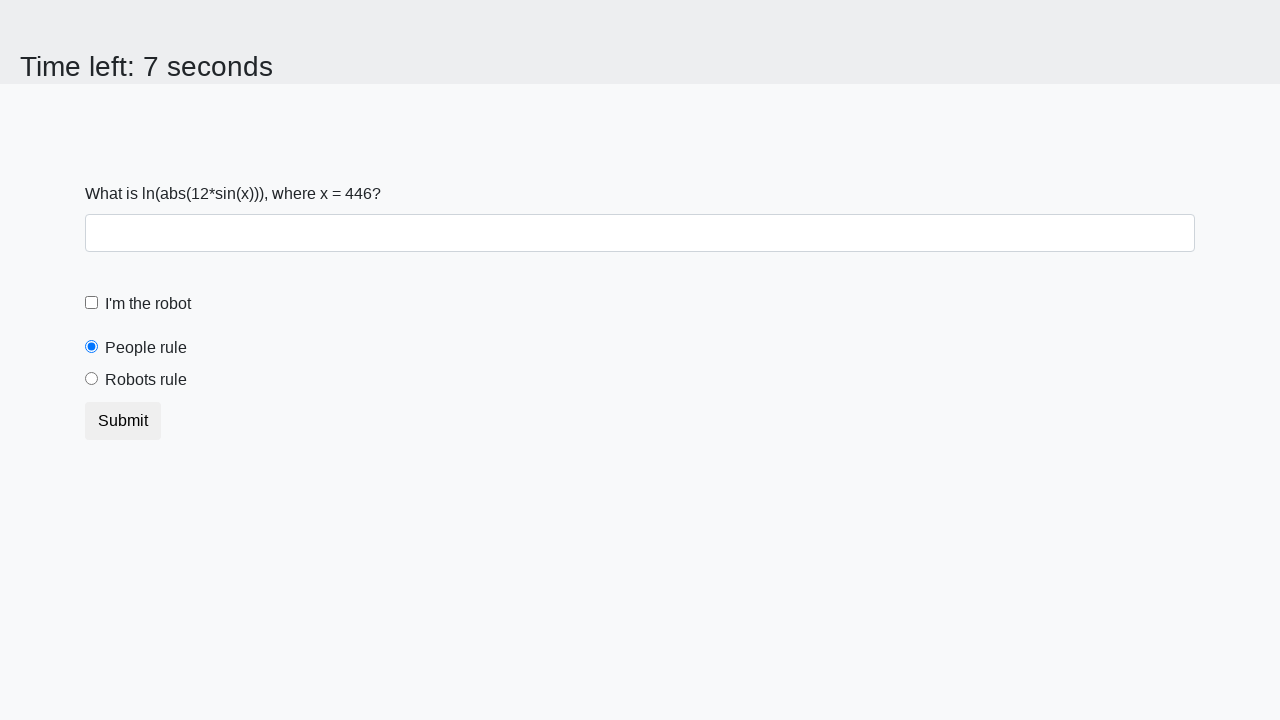